Tests file upload functionality on jQuery File Upload demo page by clicking the add files button and uploading a file using Playwright's file input handling

Starting URL: https://blueimp.github.io/jQuery-File-Upload/

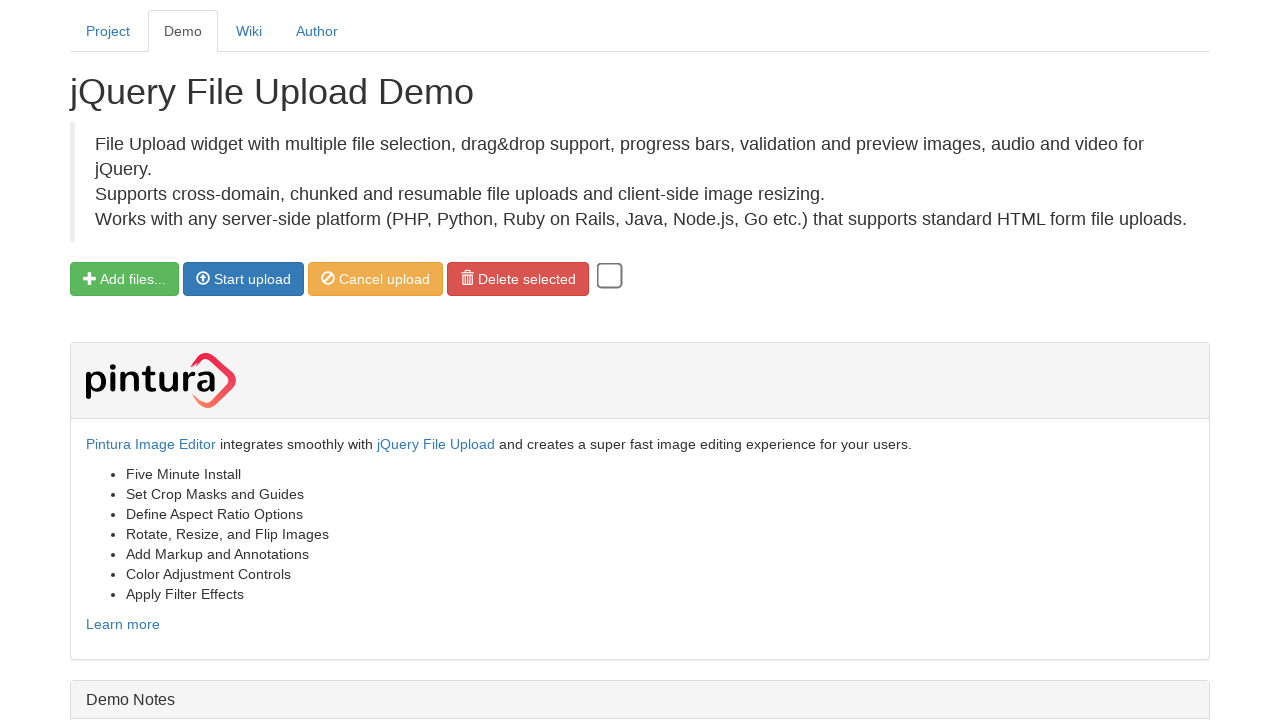

File upload button became visible
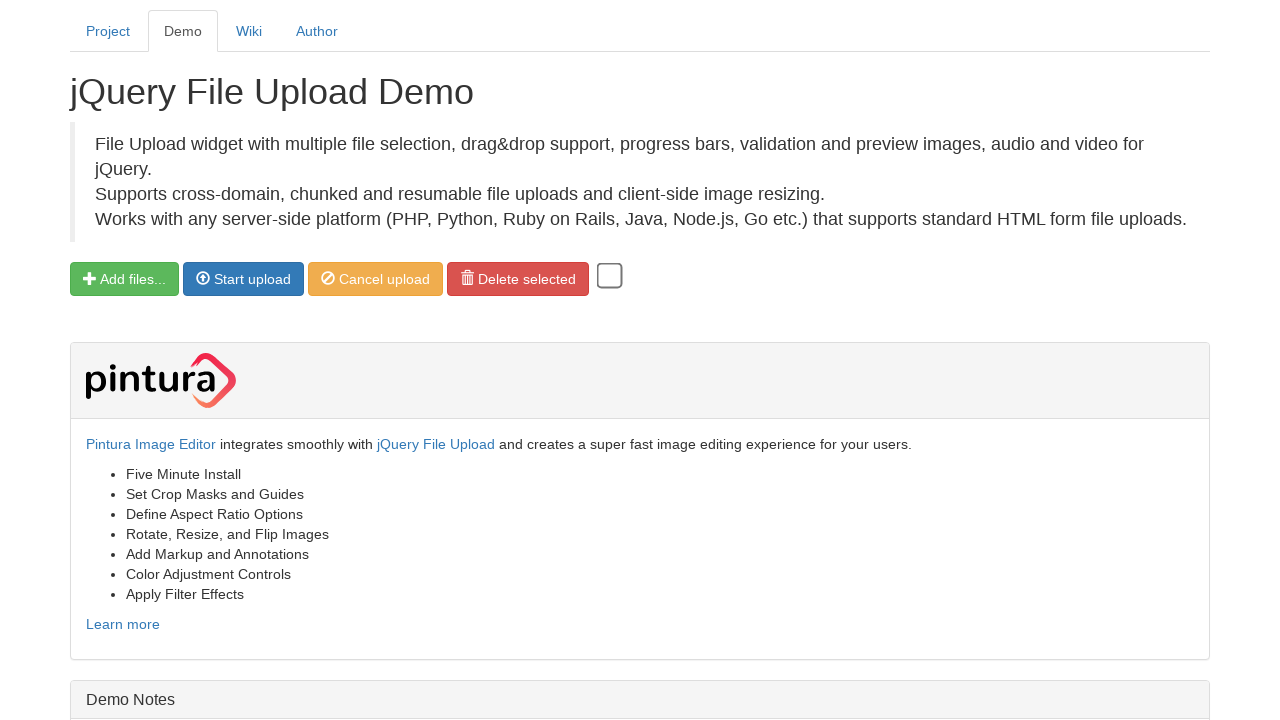

Located the hidden file input element
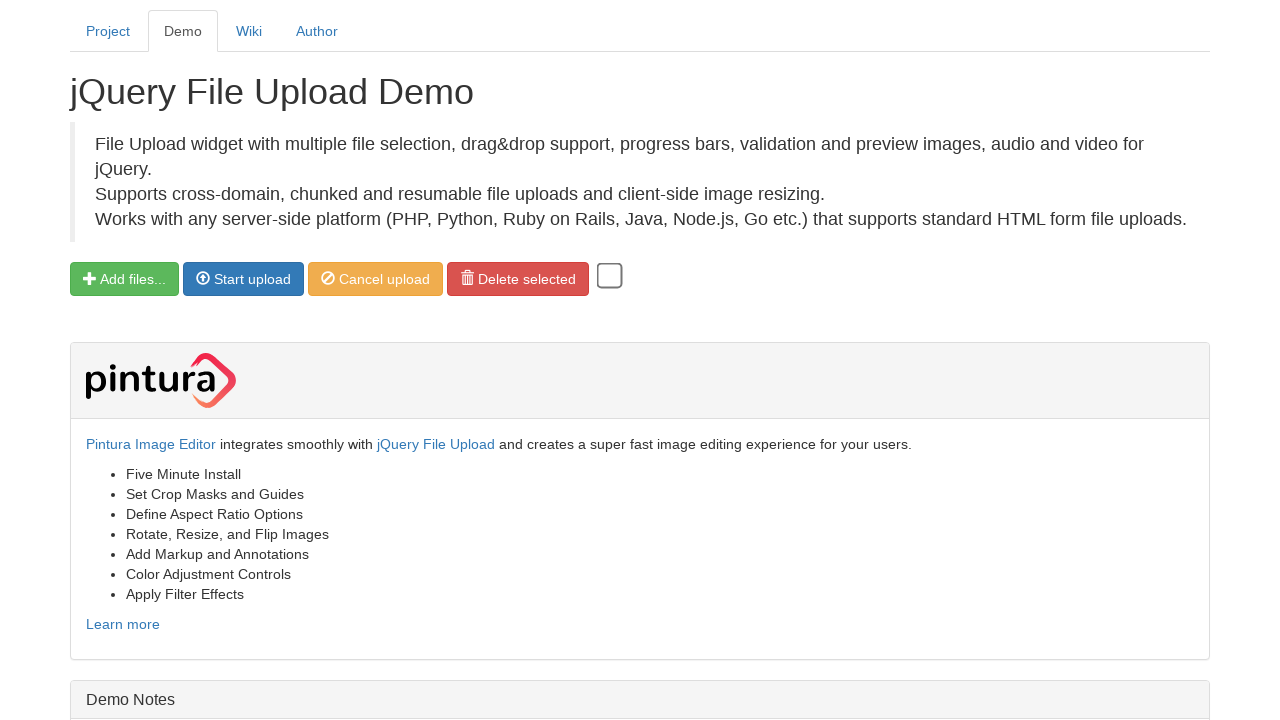

Set test_image.png file to the file input
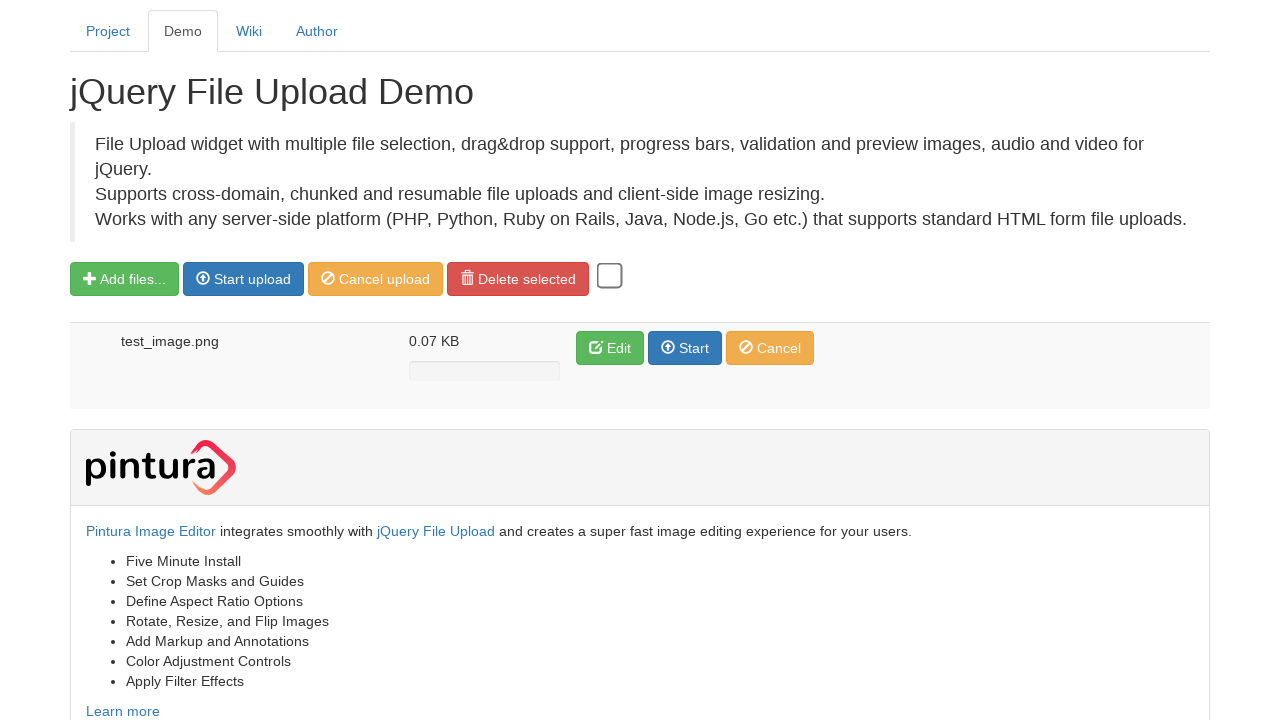

Test file appeared in the upload list
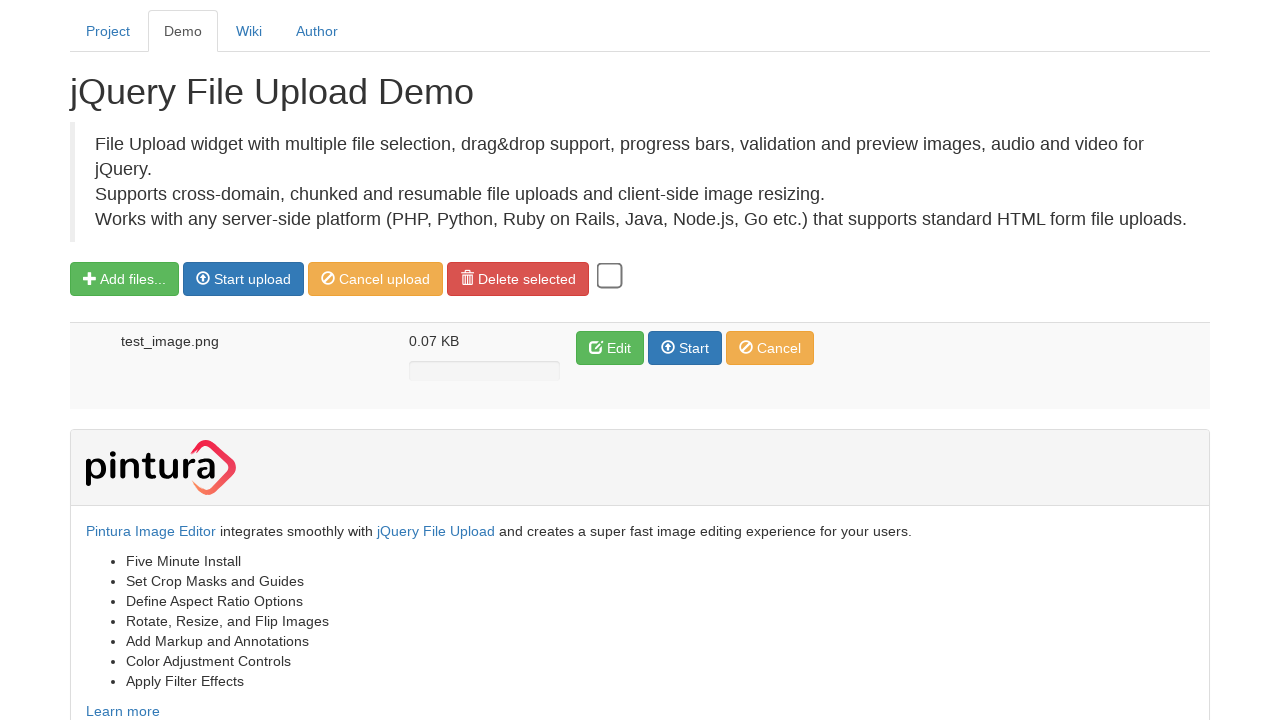

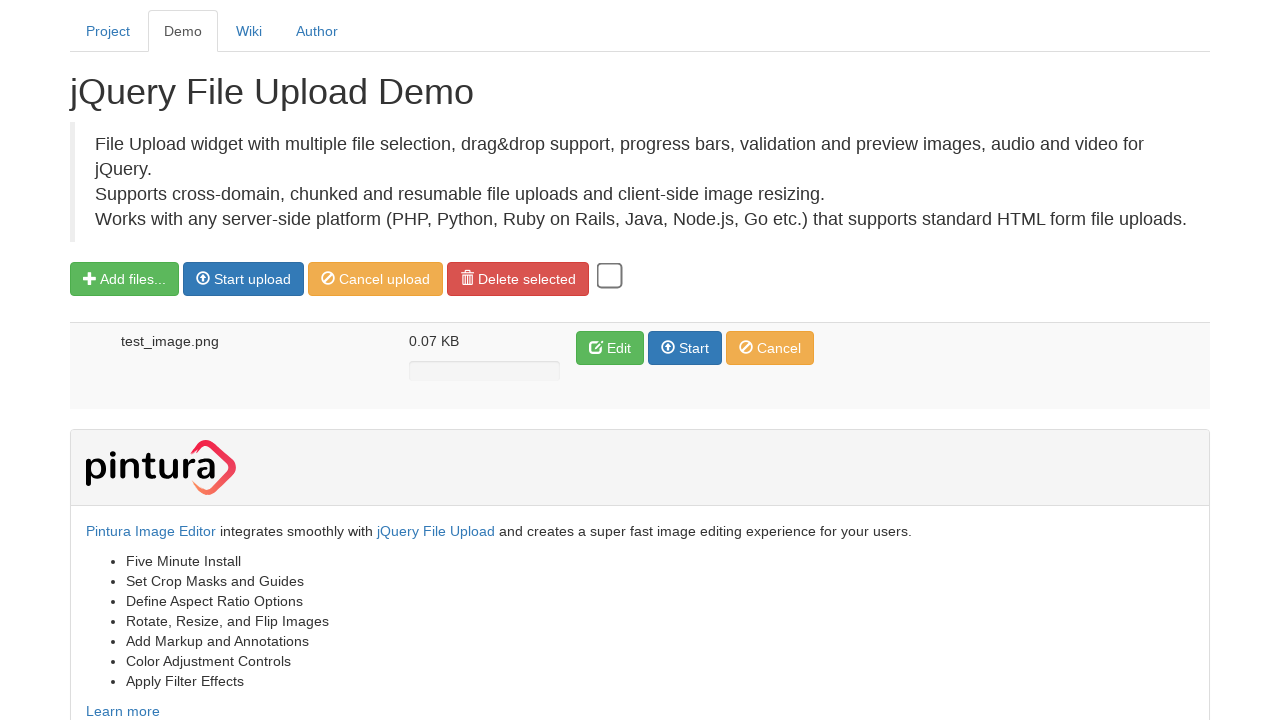